Tests double-click and right-click functionality on buttons, verifying that appropriate messages appear after each action

Starting URL: https://demoqa.com/buttons

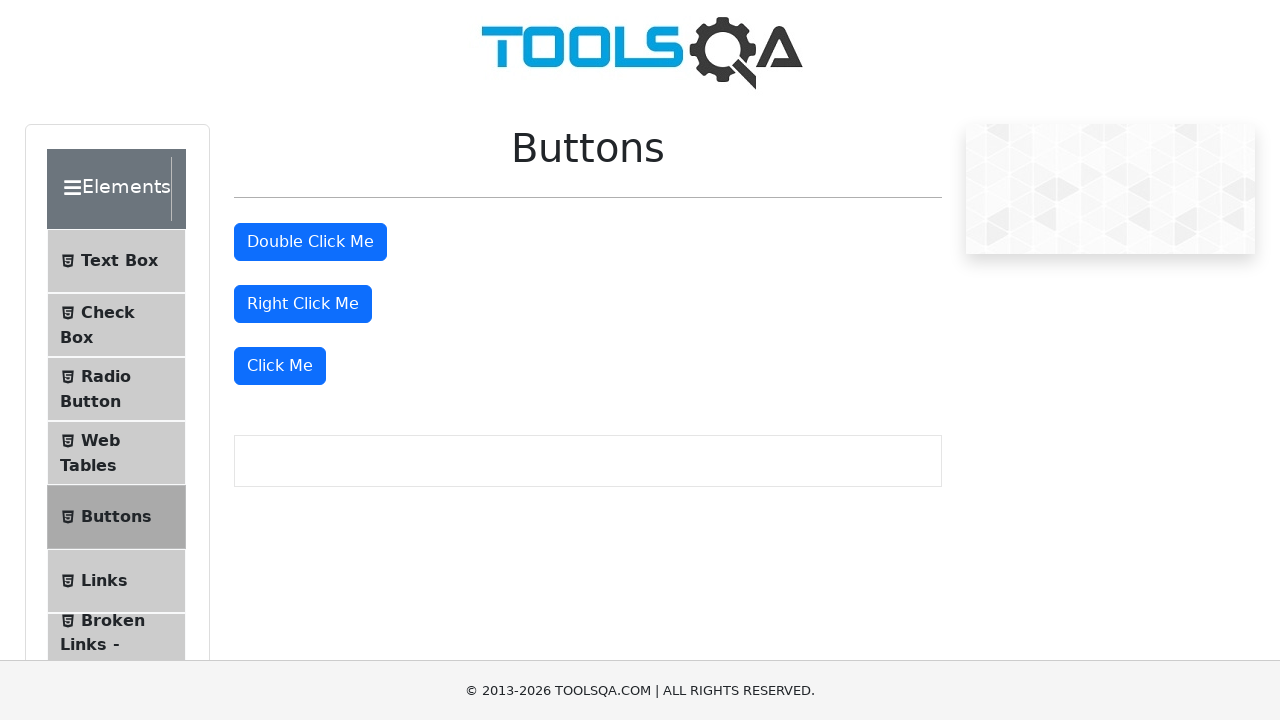

Navigated to https://demoqa.com/buttons
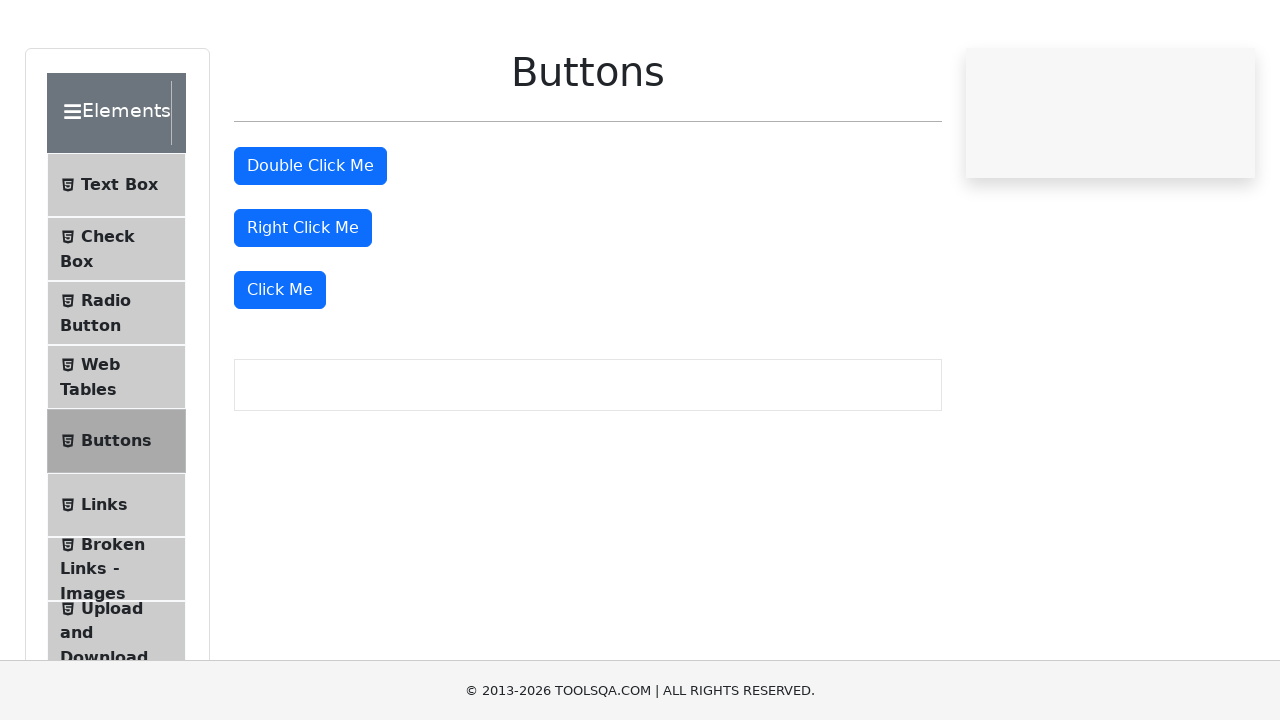

Double-clicked the double-click button at (310, 242) on xpath=//*[@id='doubleClickBtn']
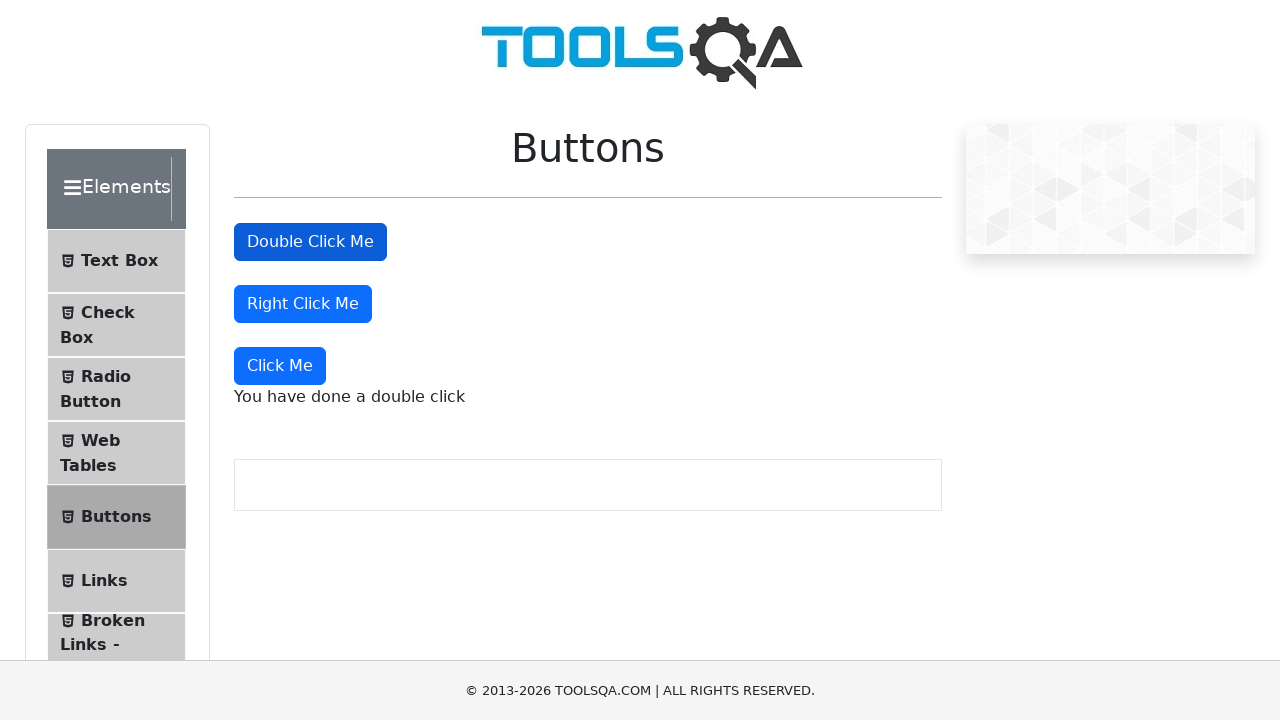

Double-click success message appeared
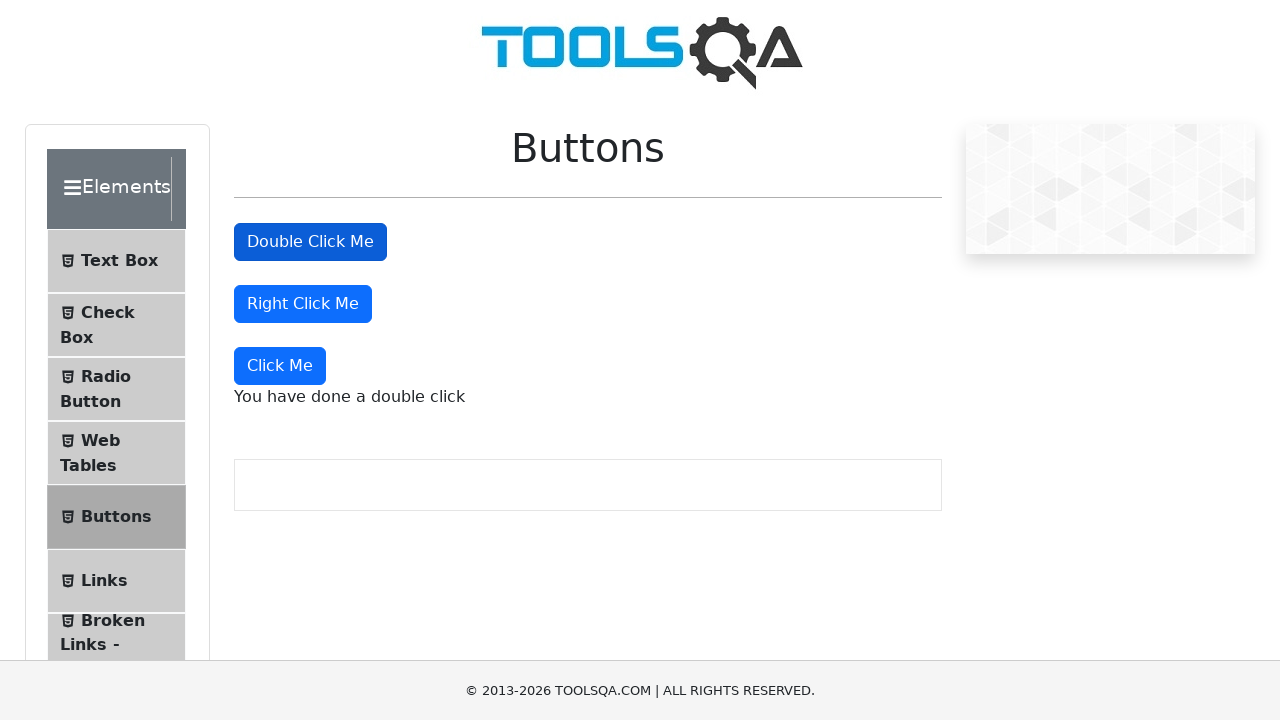

Right-clicked the right-click button at (303, 304) on //*[@id='rightClickBtn']
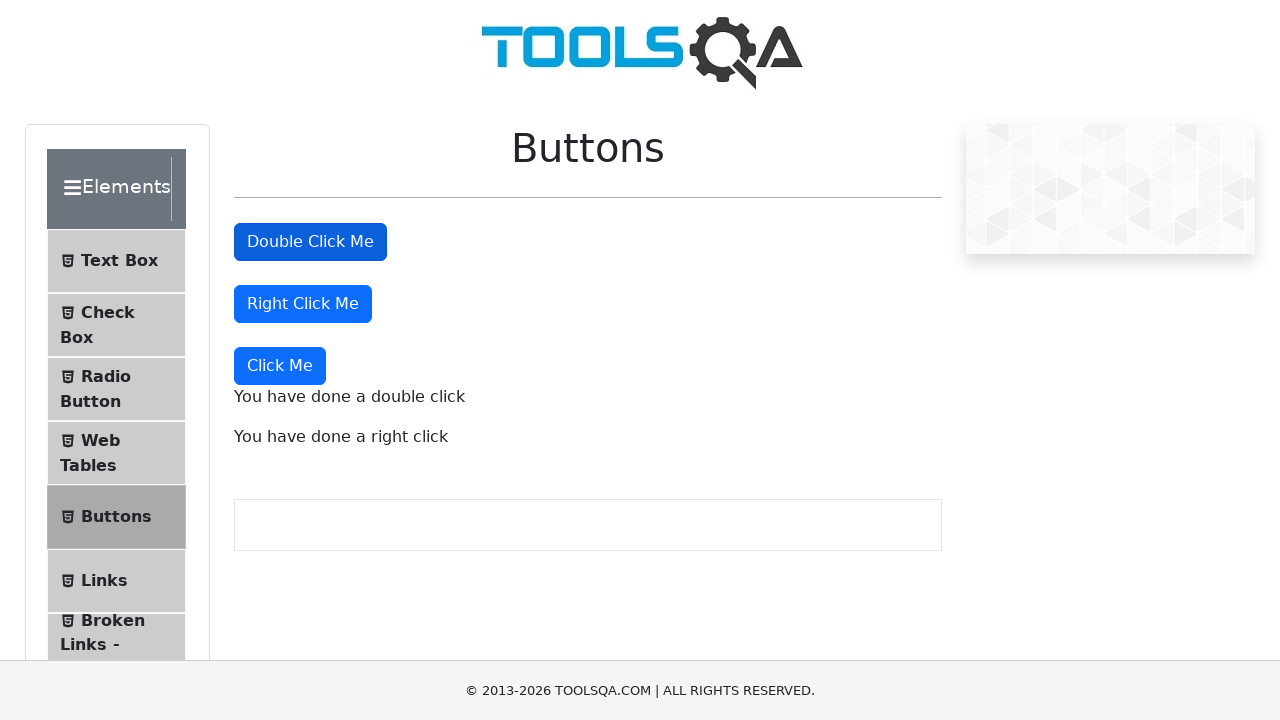

Right-click success message appeared
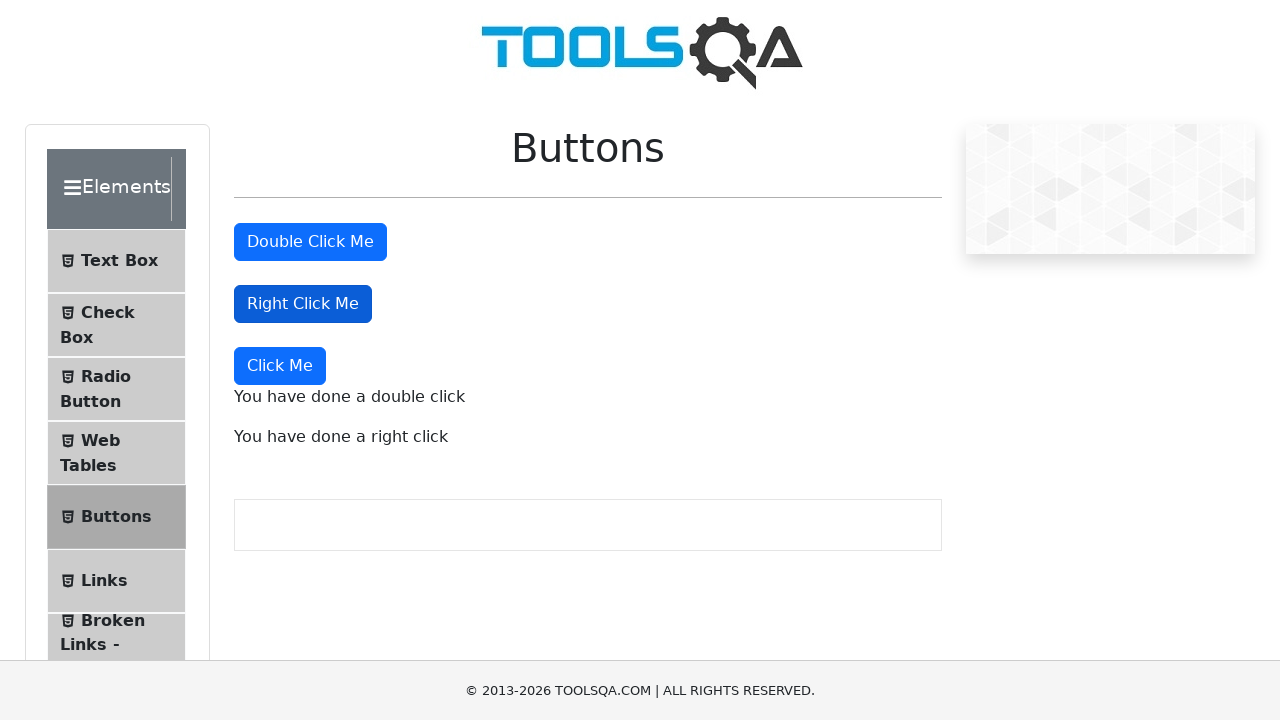

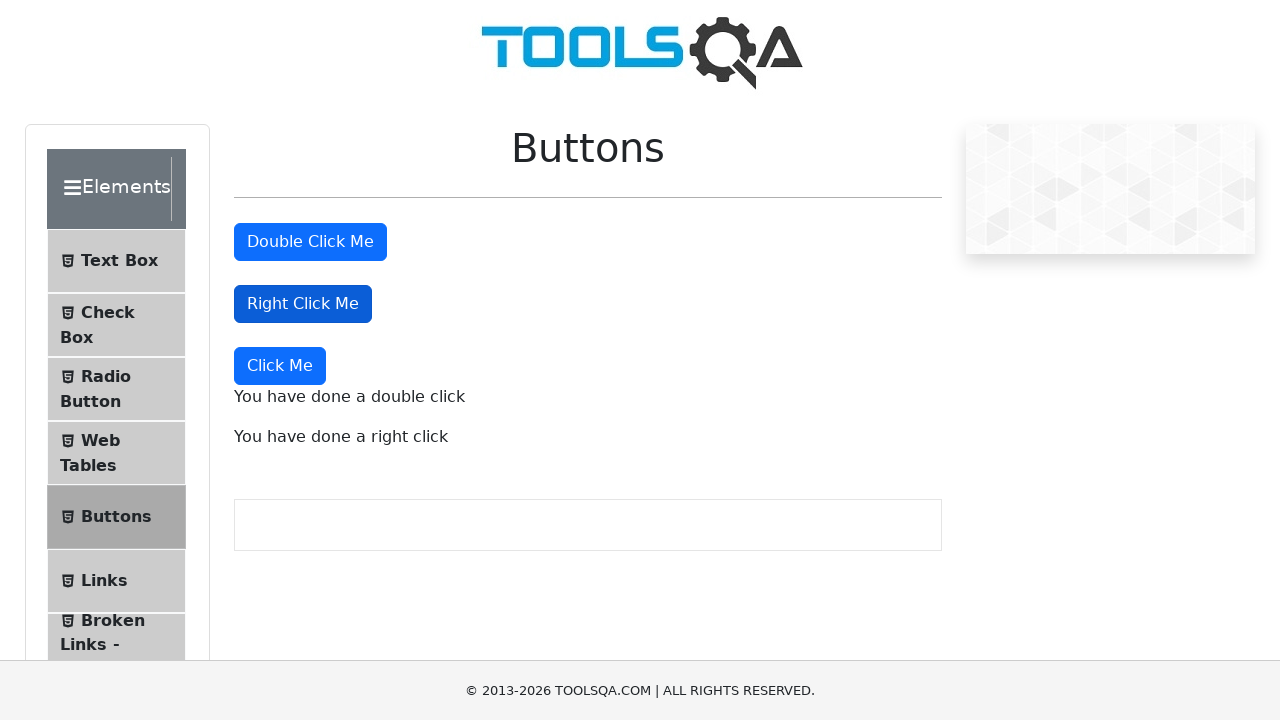